Tests JavaScript alert handling on a demo automation site, including simple alerts, confirm dialogs with OK/Cancel, and prompt boxes with text input.

Starting URL: http://demo.automationtesting.in/Alerts.html

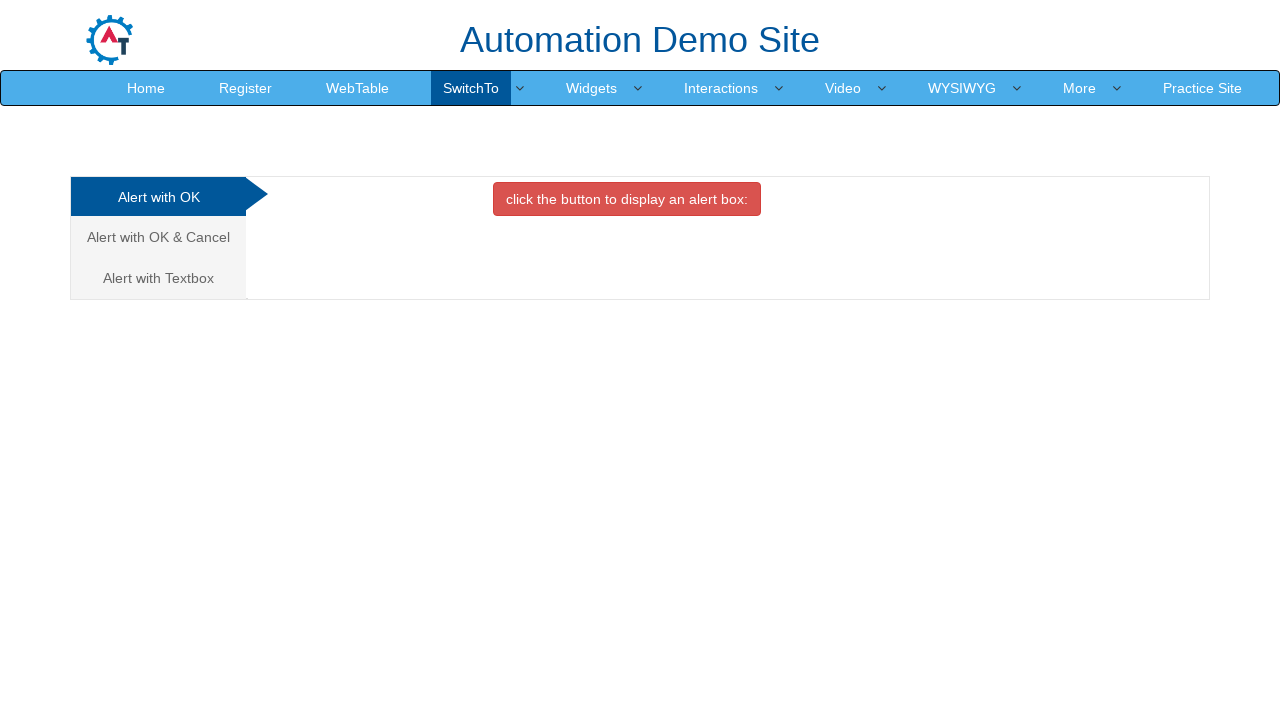

Clicked button to trigger simple alert at (627, 199) on button.btn.btn-danger
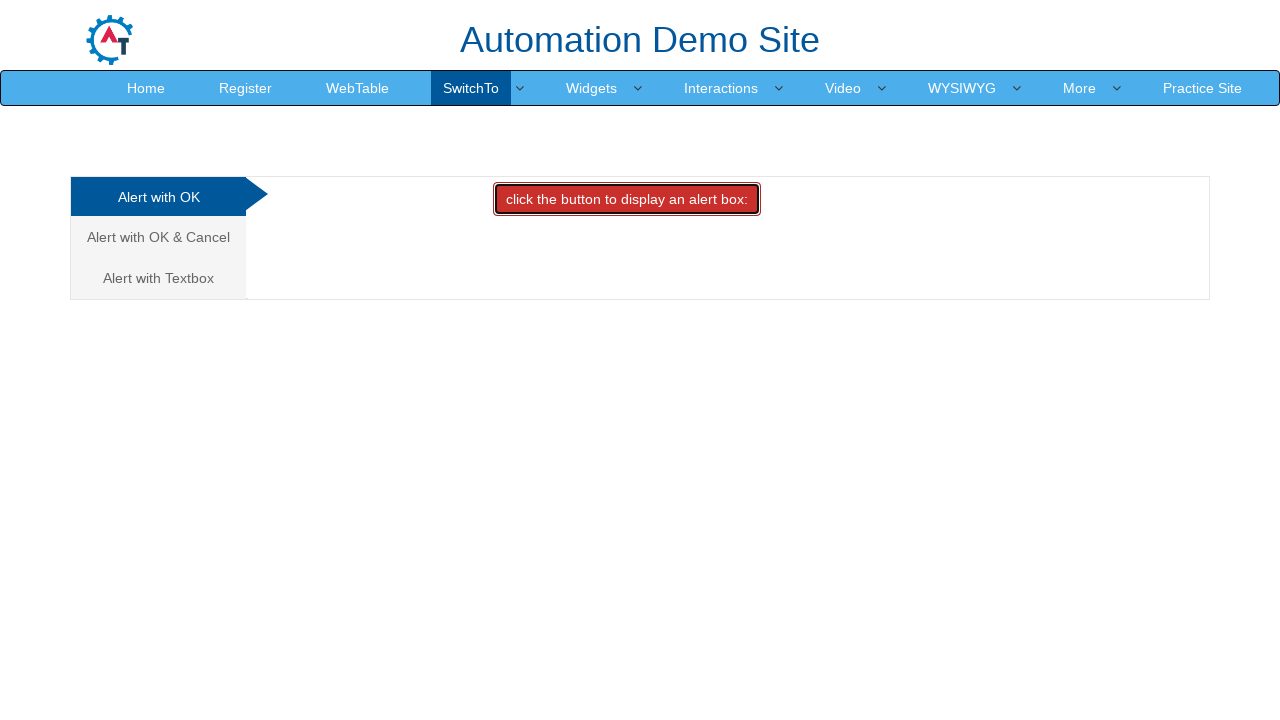

Set up dialog handler to accept alerts
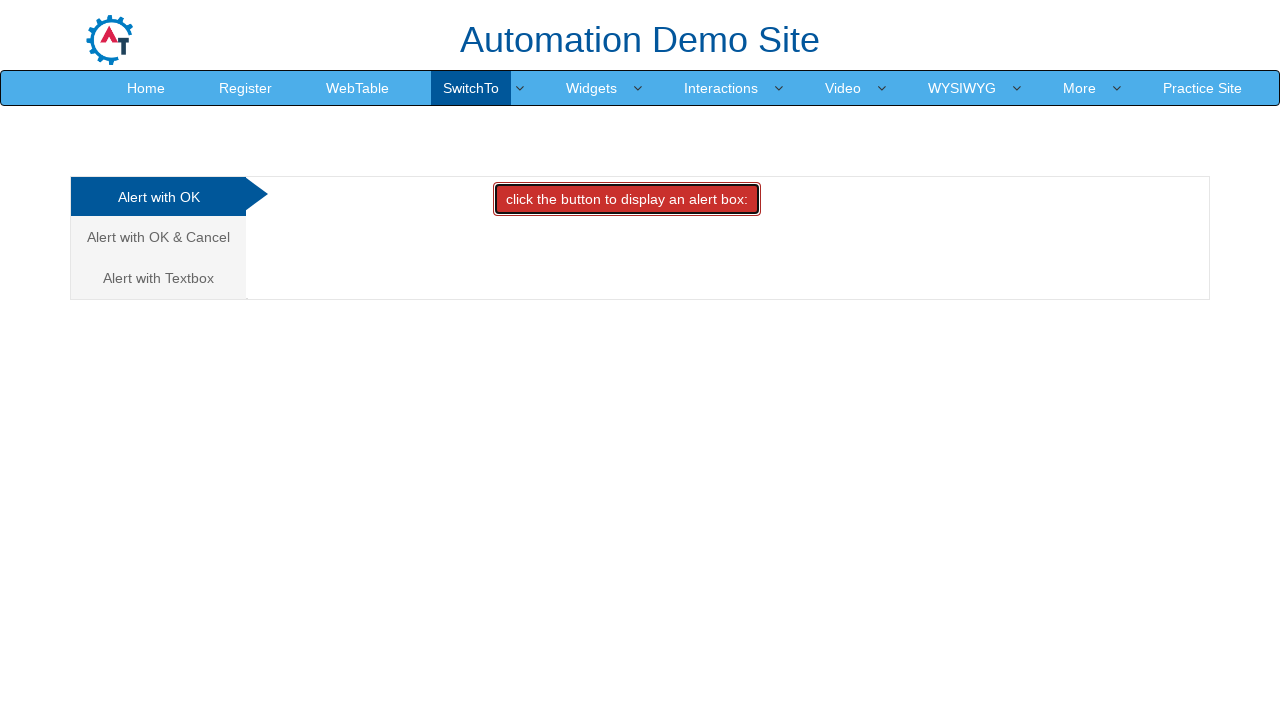

Waited for alert to be processed
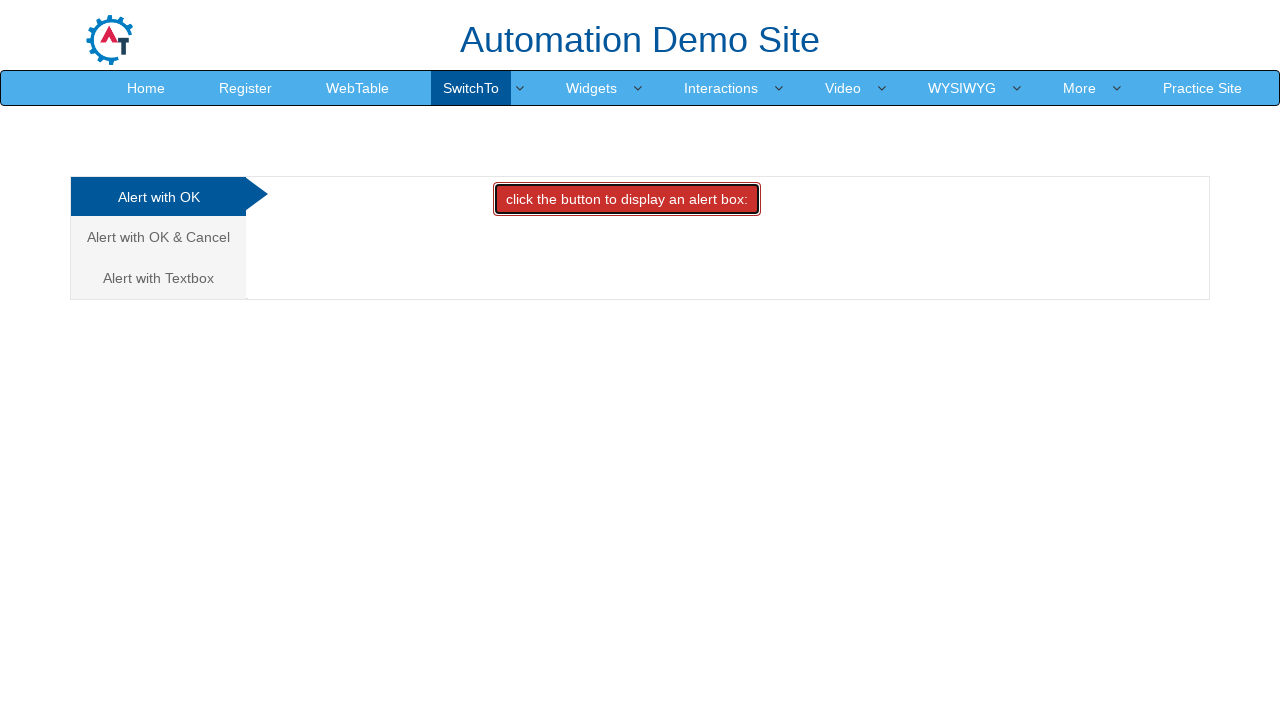

Clicked tab for Alert with OK & Cancel at (158, 237) on a:text('Alert with OK & Cancel ')
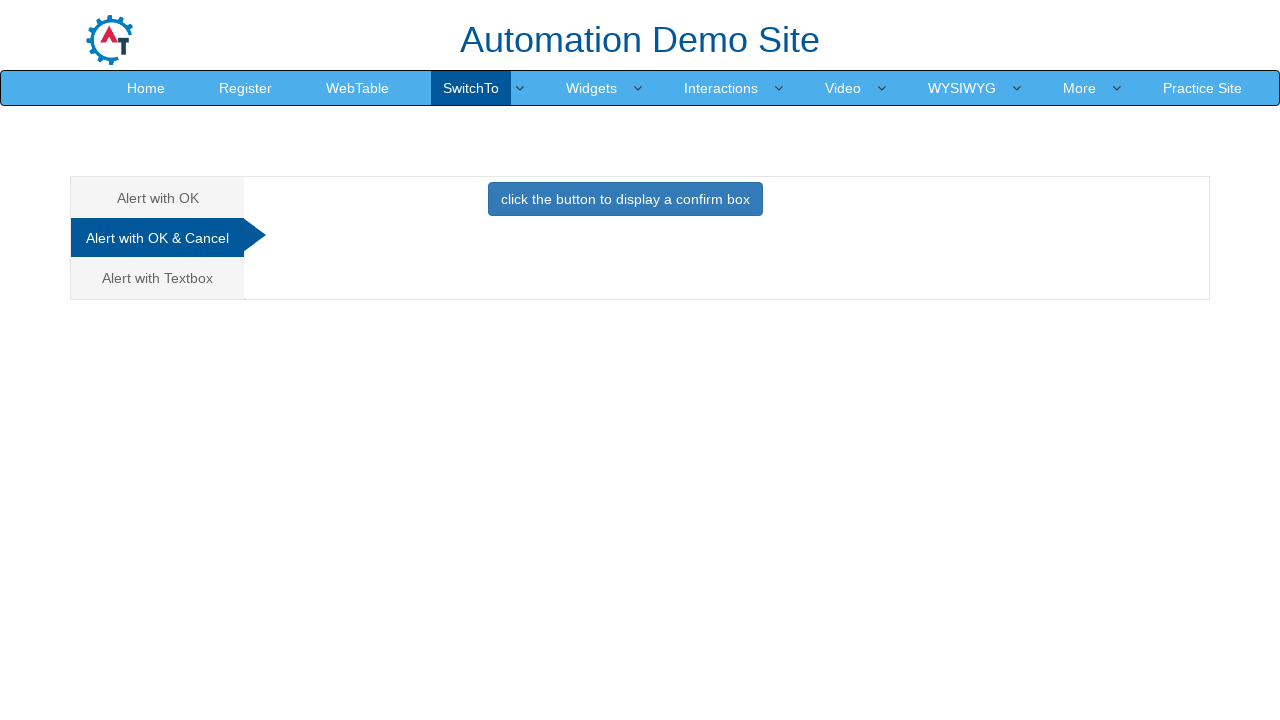

Clicked button to trigger confirm dialog at (625, 199) on button.btn.btn-primary
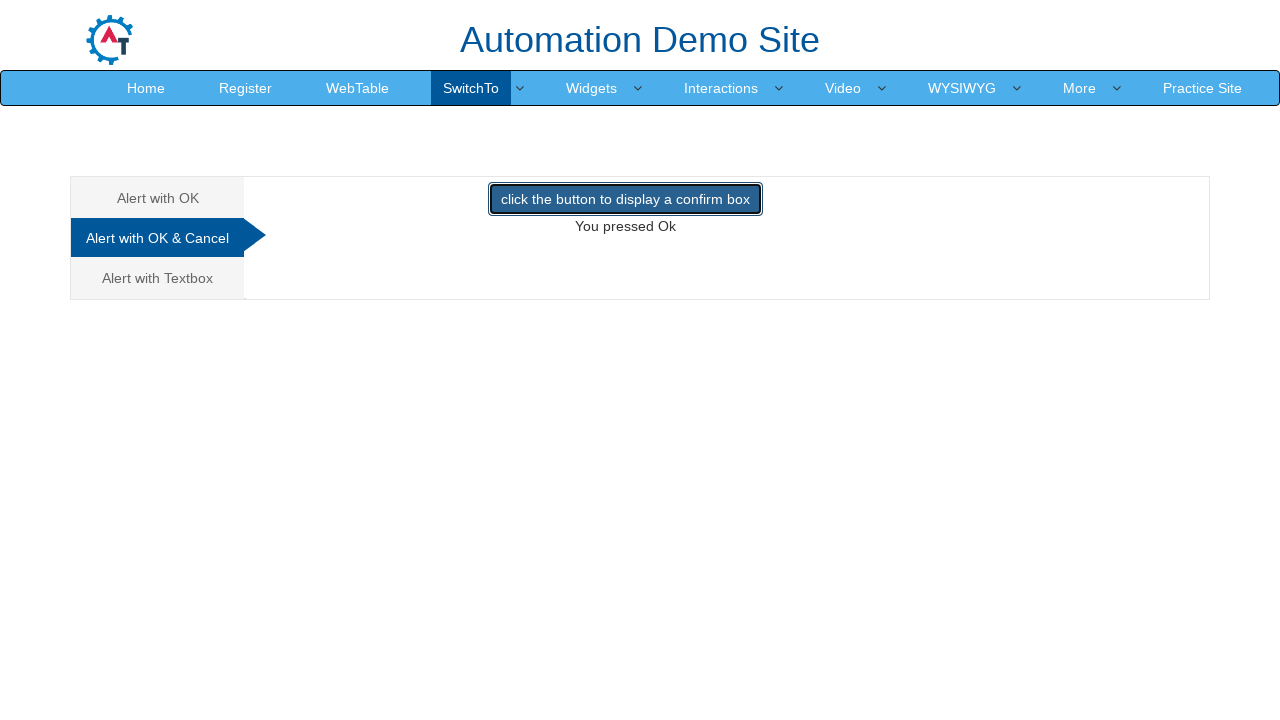

Waited for confirm dialog to be processed
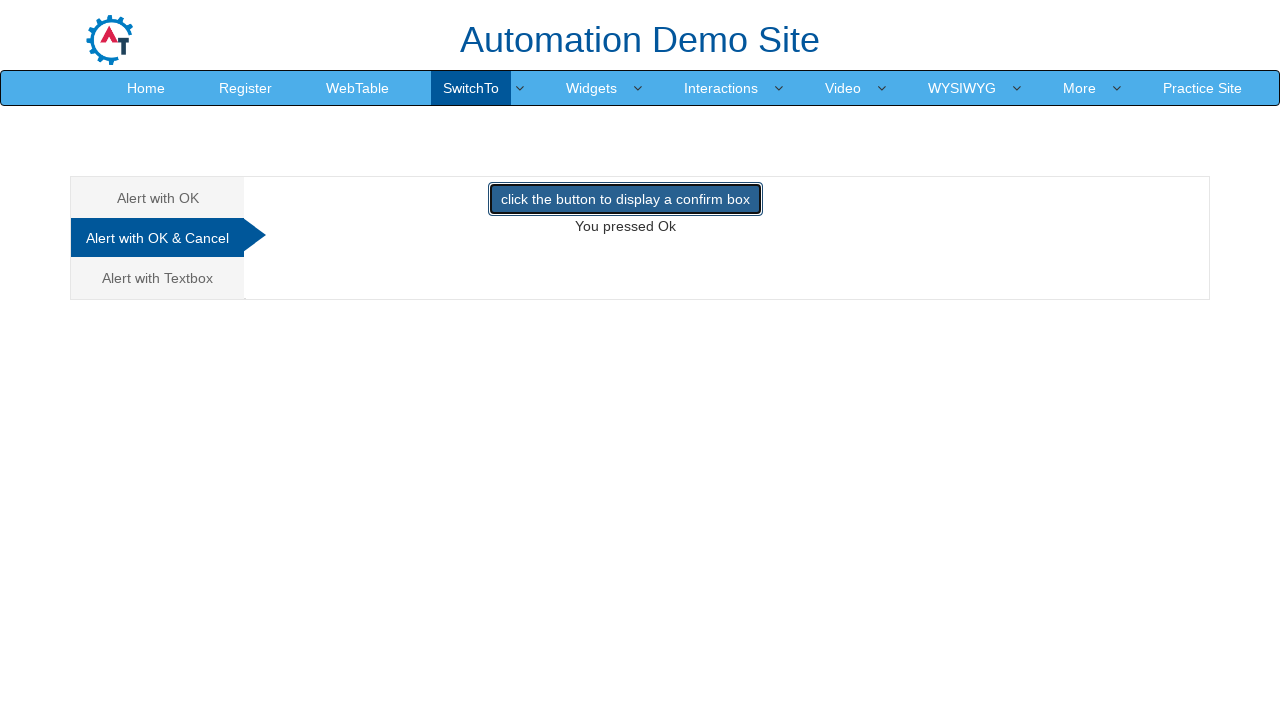

Clicked tab for Alert with Textbox (Prompt) at (158, 278) on a:text('Alert with Textbox ')
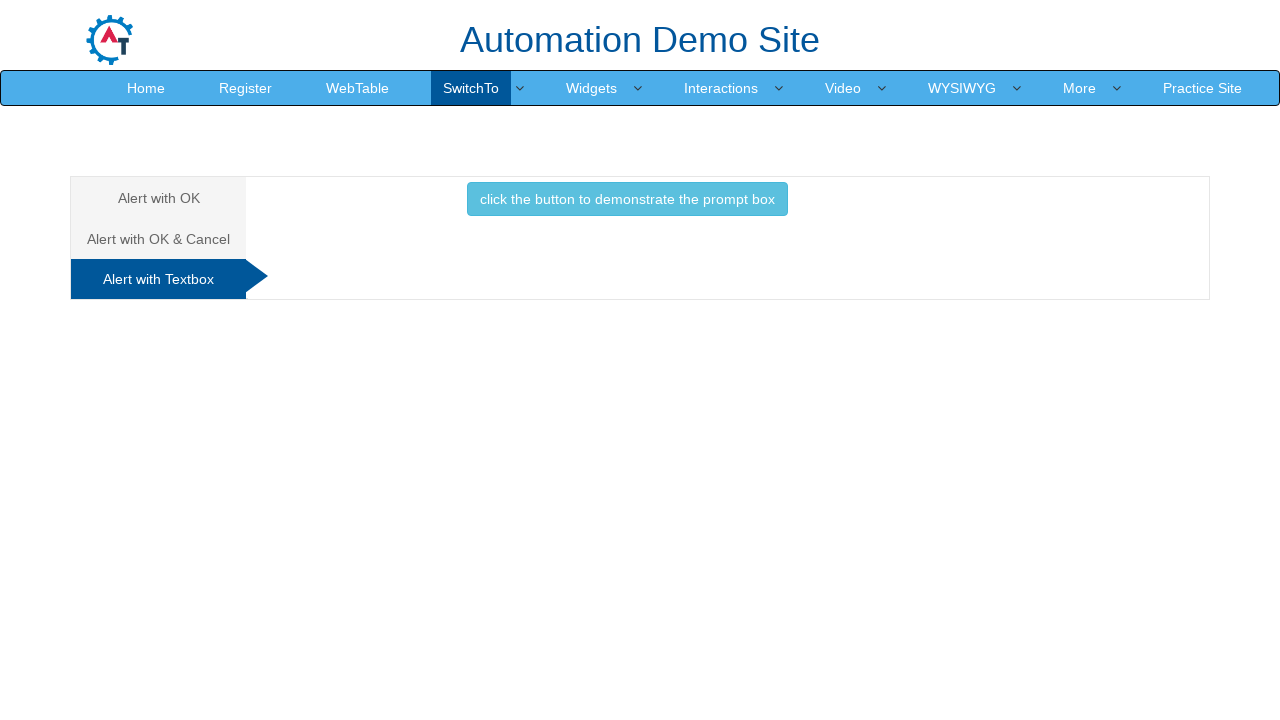

Set up dialog handler to accept prompt and enter 'hello'
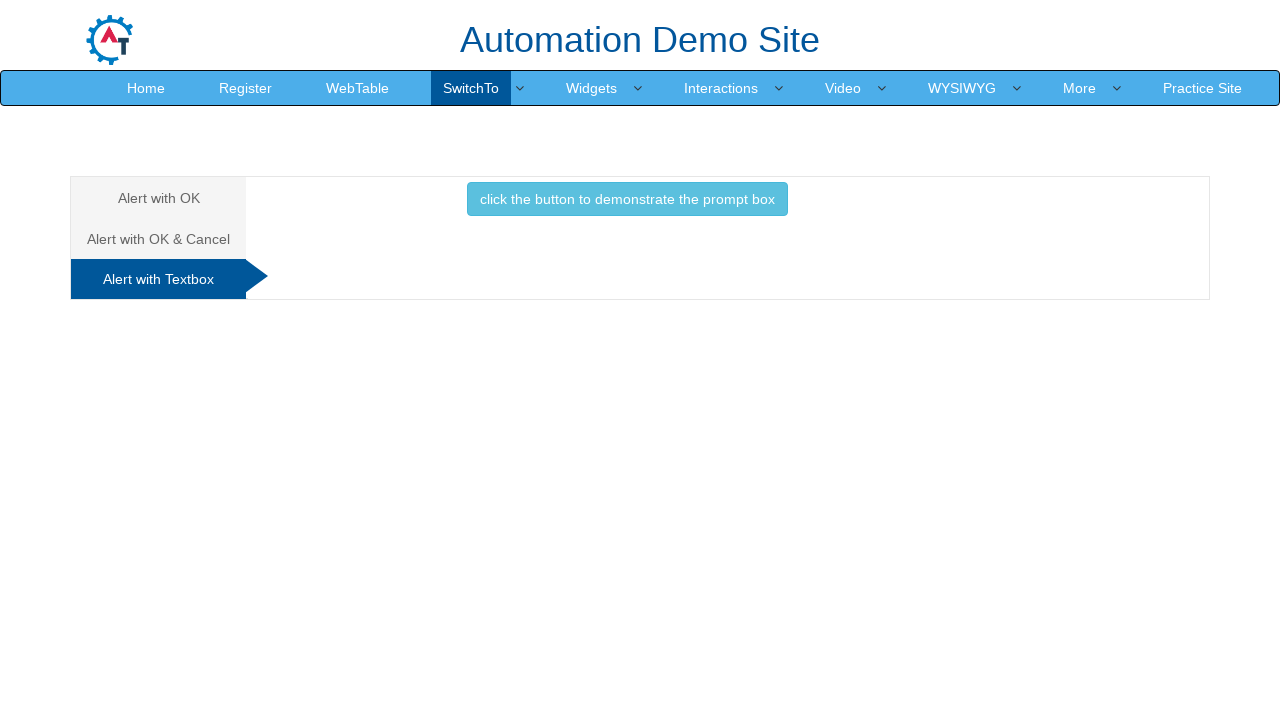

Clicked button to trigger prompt dialog at (627, 199) on button:has-text('demonstrate the prompt box ')
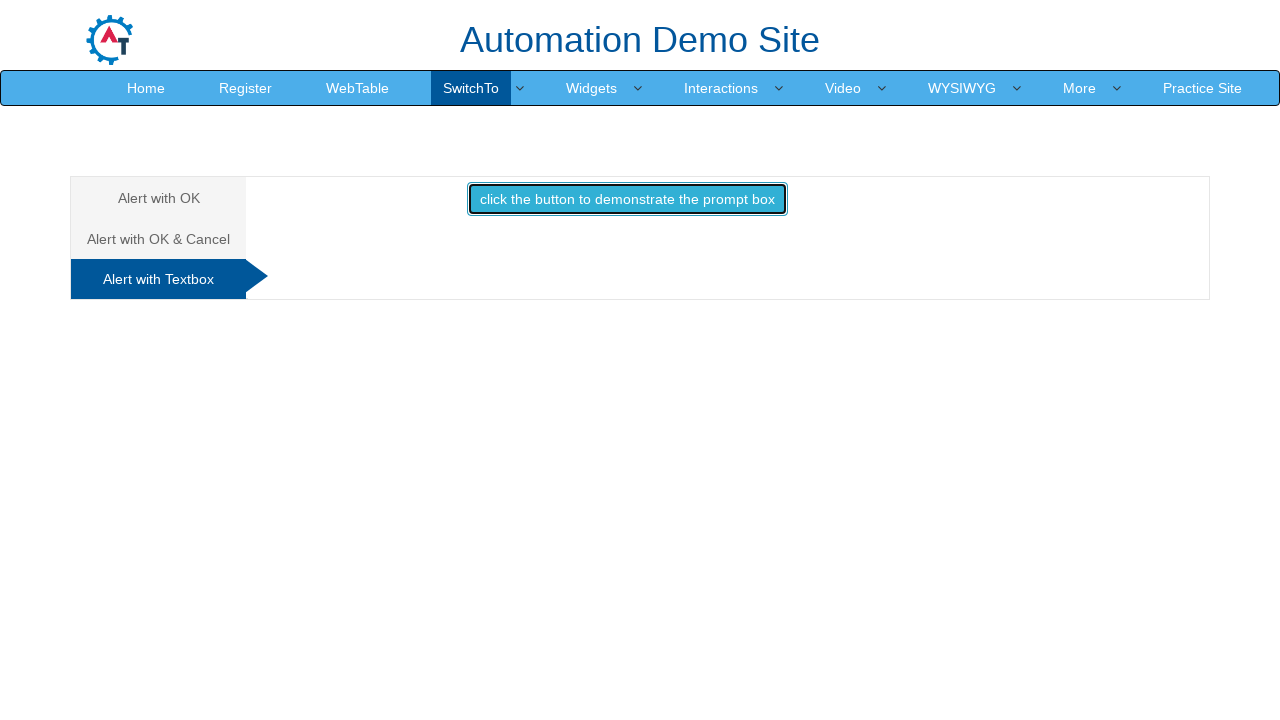

Waited for prompt dialog to be processed
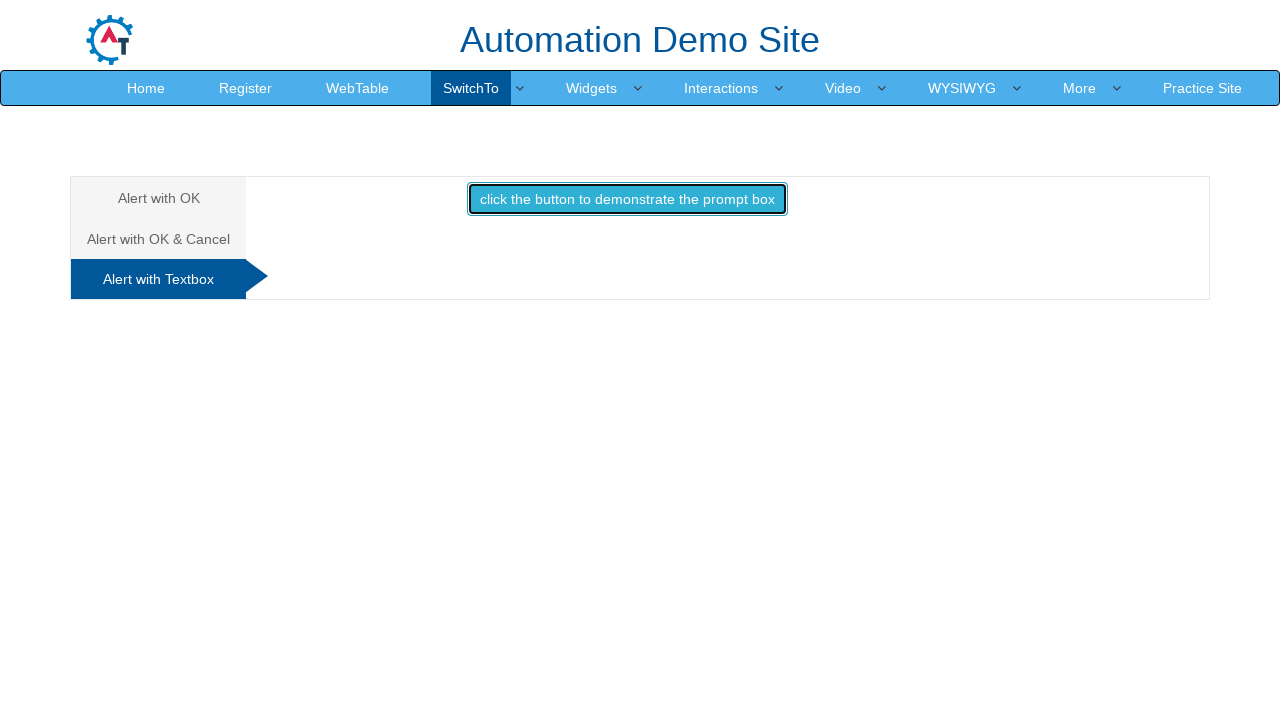

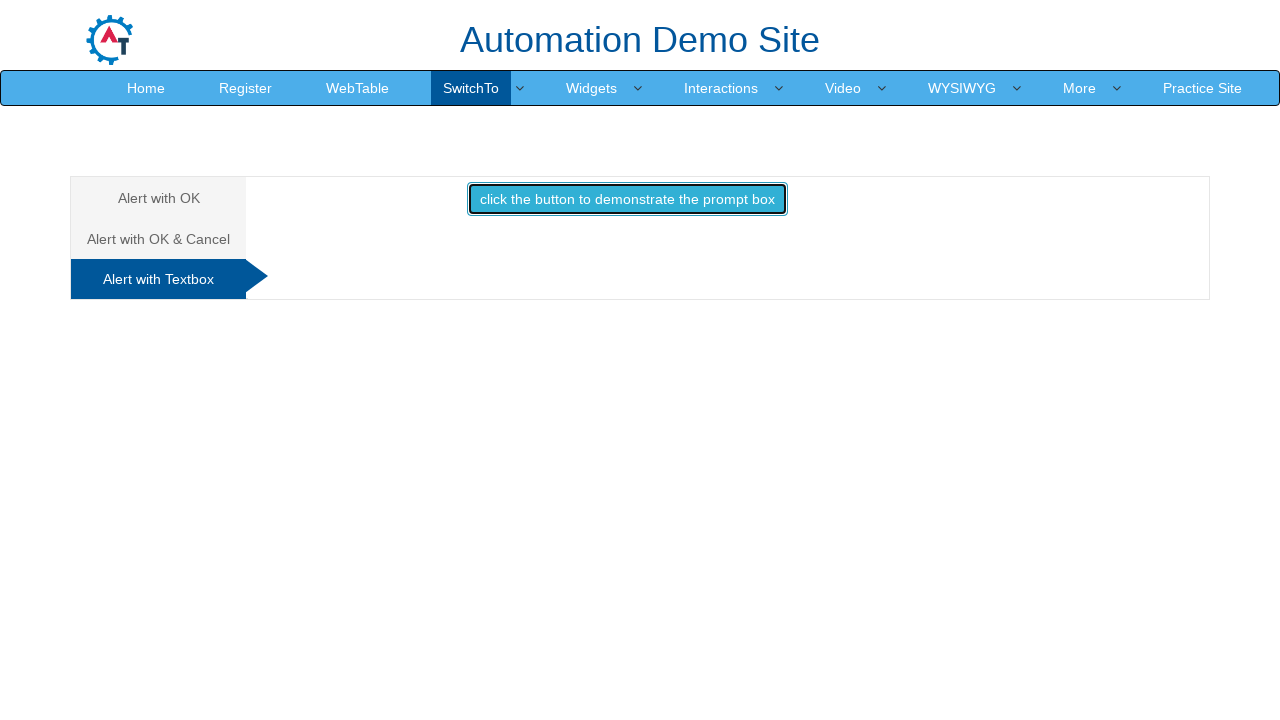